Navigates to the MR Reddy Automation playground page and verifies it loads successfully

Starting URL: https://mrreddyautomation.com/playground/

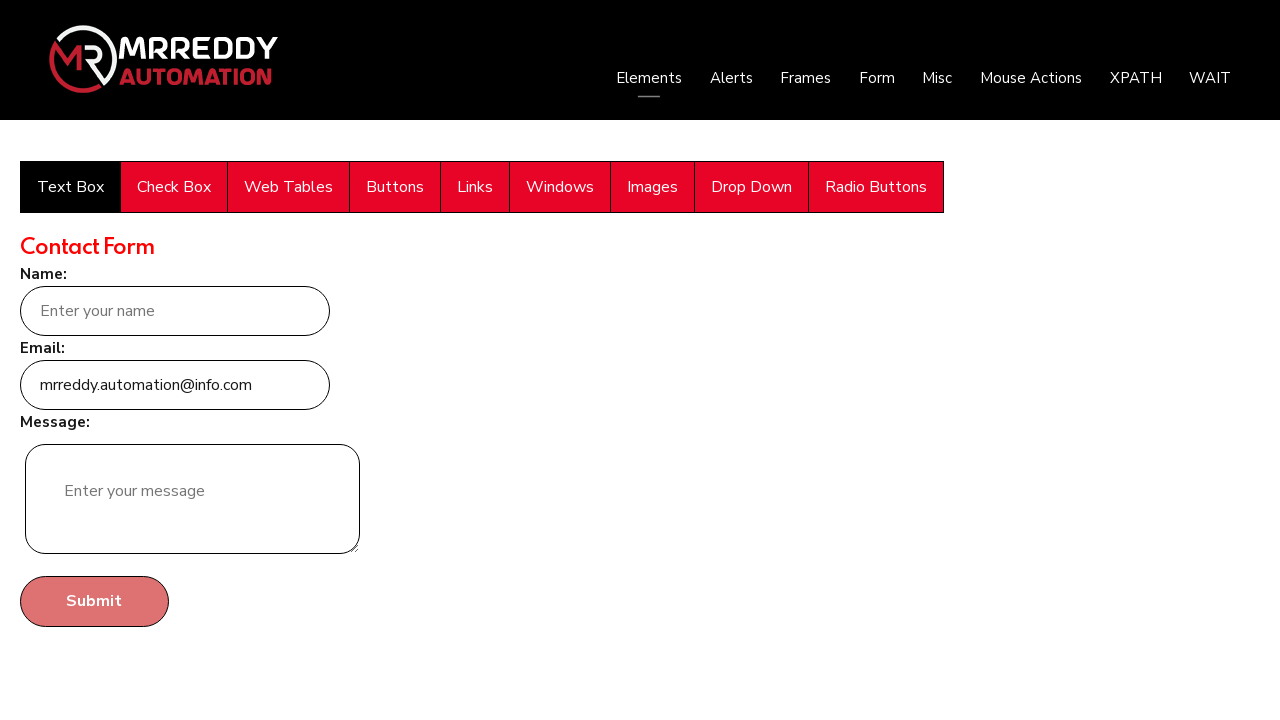

Waited for page to reach domcontentloaded state
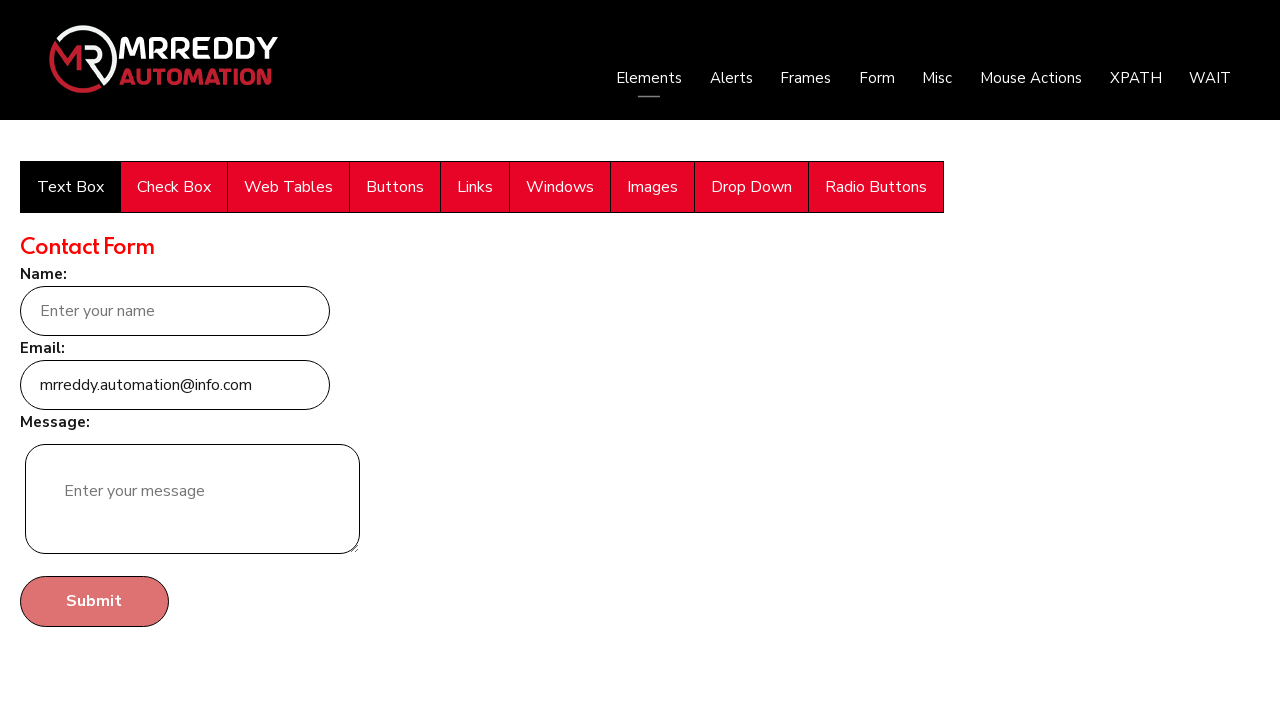

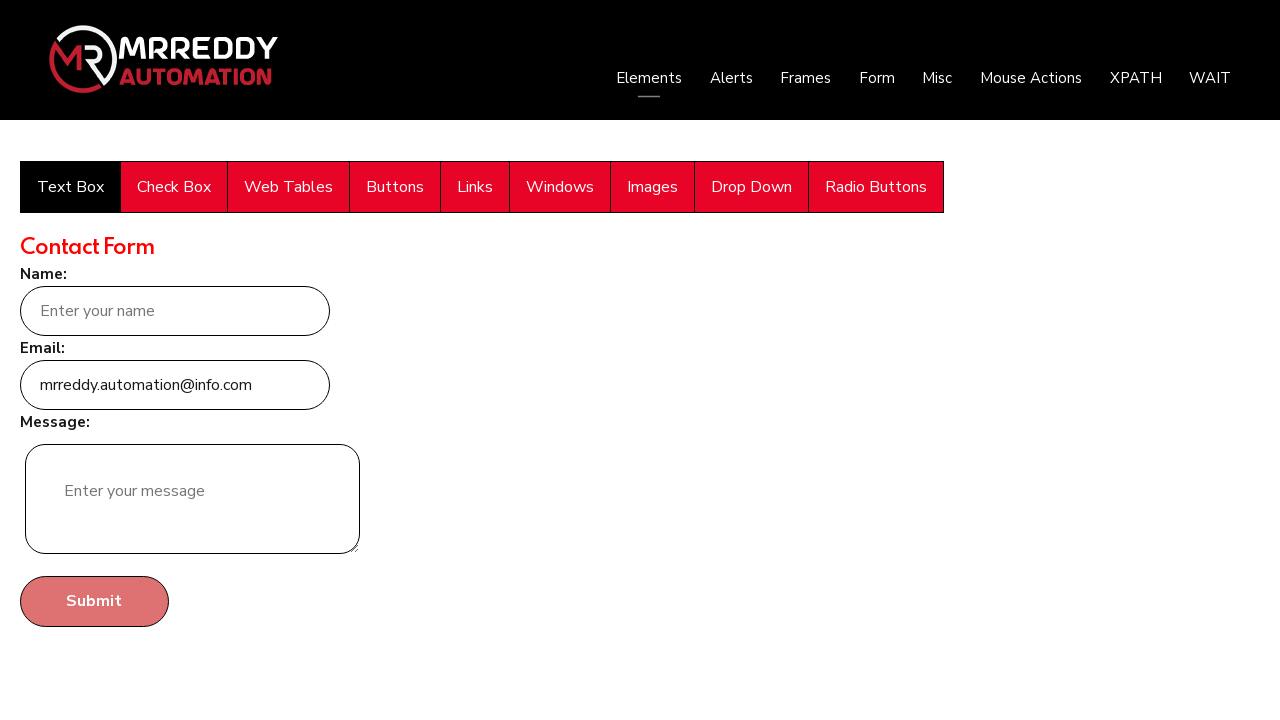